Navigates to DemoQA Text Box page and verifies that the Current Address textarea is present and has form-control class.

Starting URL: https://demoqa.com/elements

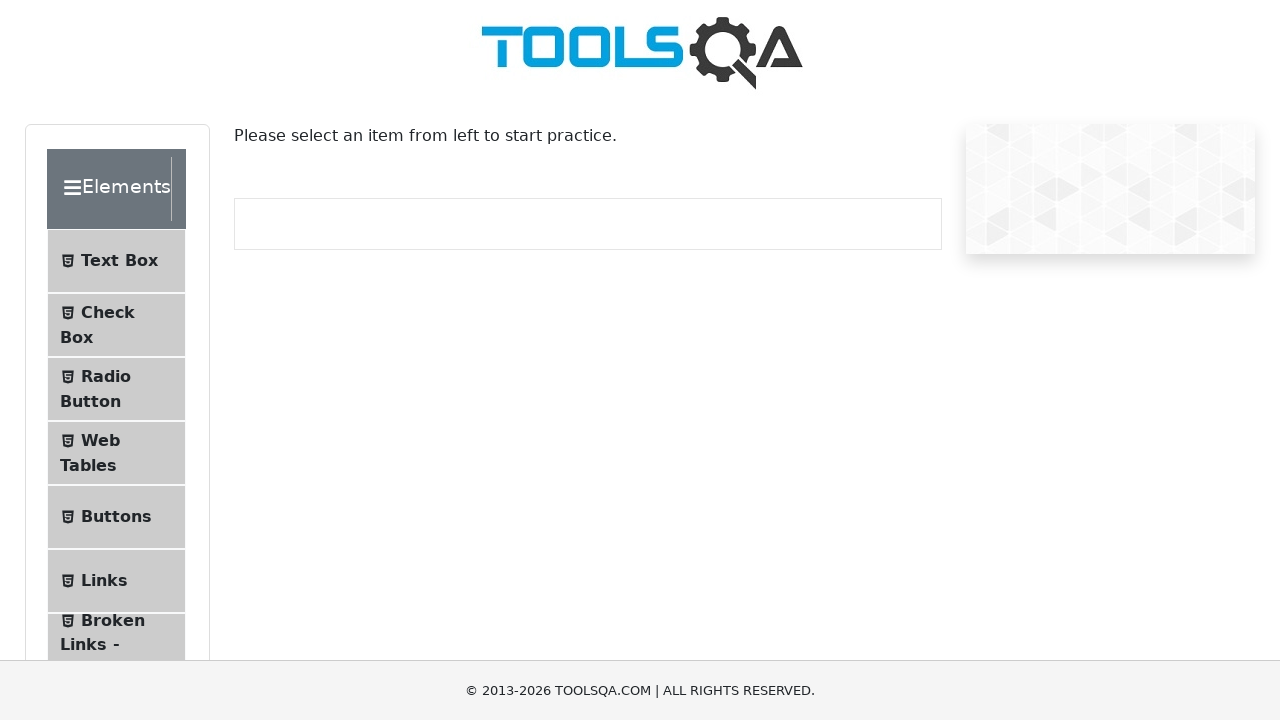

Clicked Text Box button in menu at (119, 261) on internal:text="Text Box"i
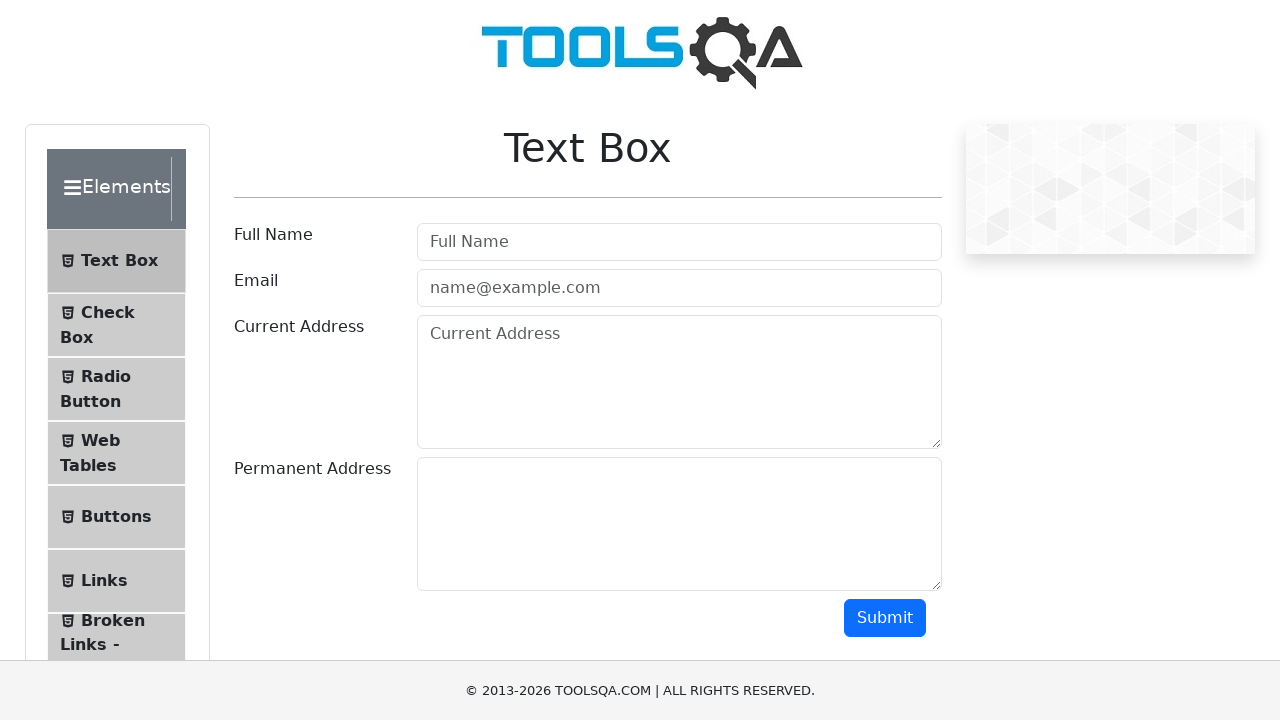

Text Box page loaded successfully
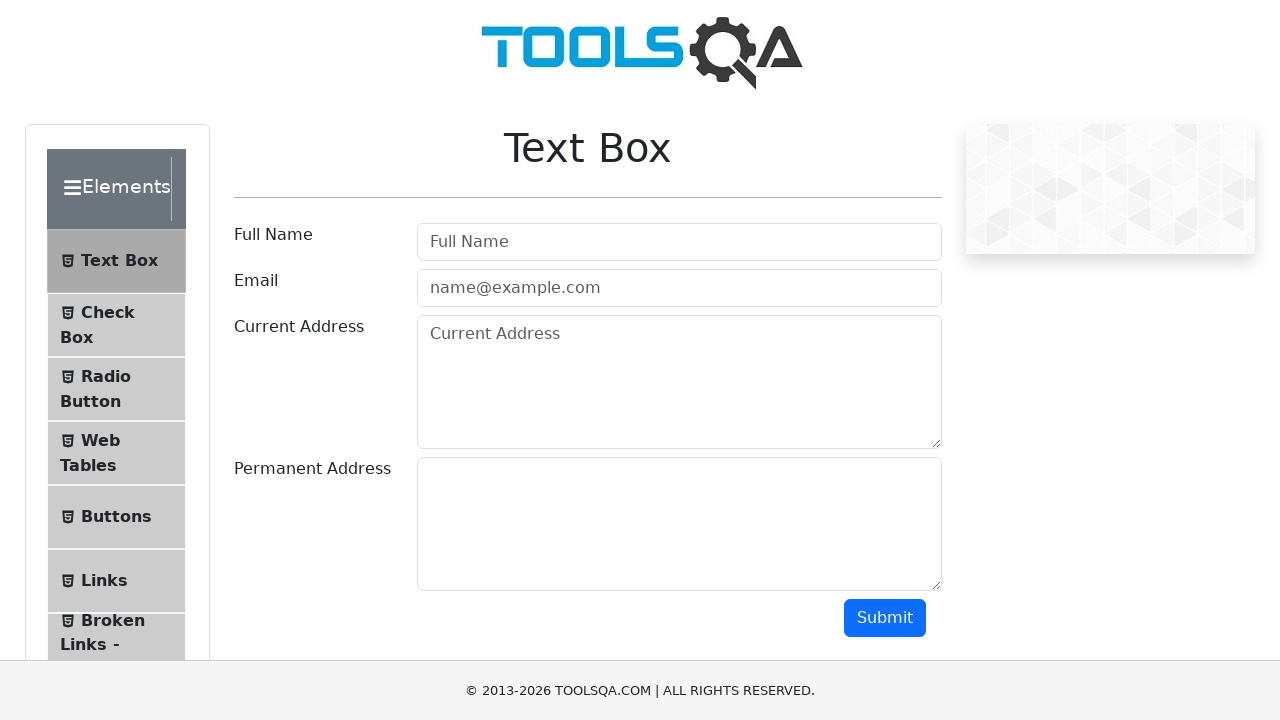

Current Address textarea is visible
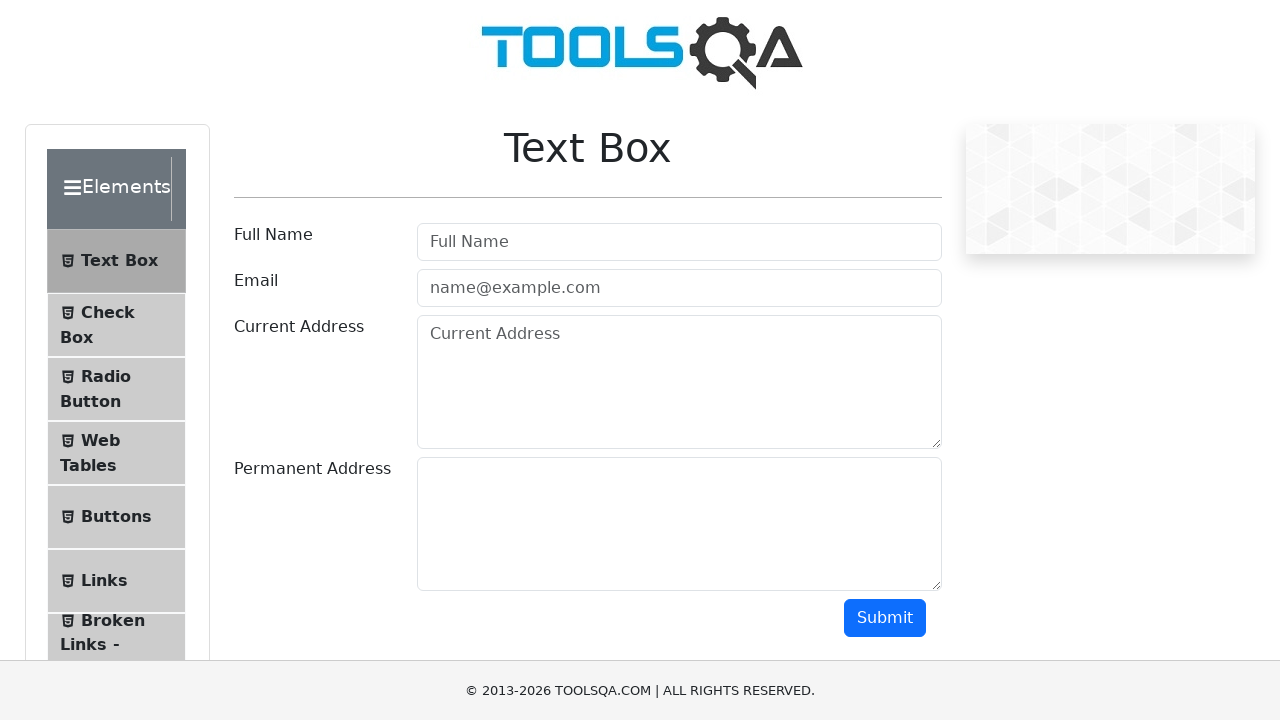

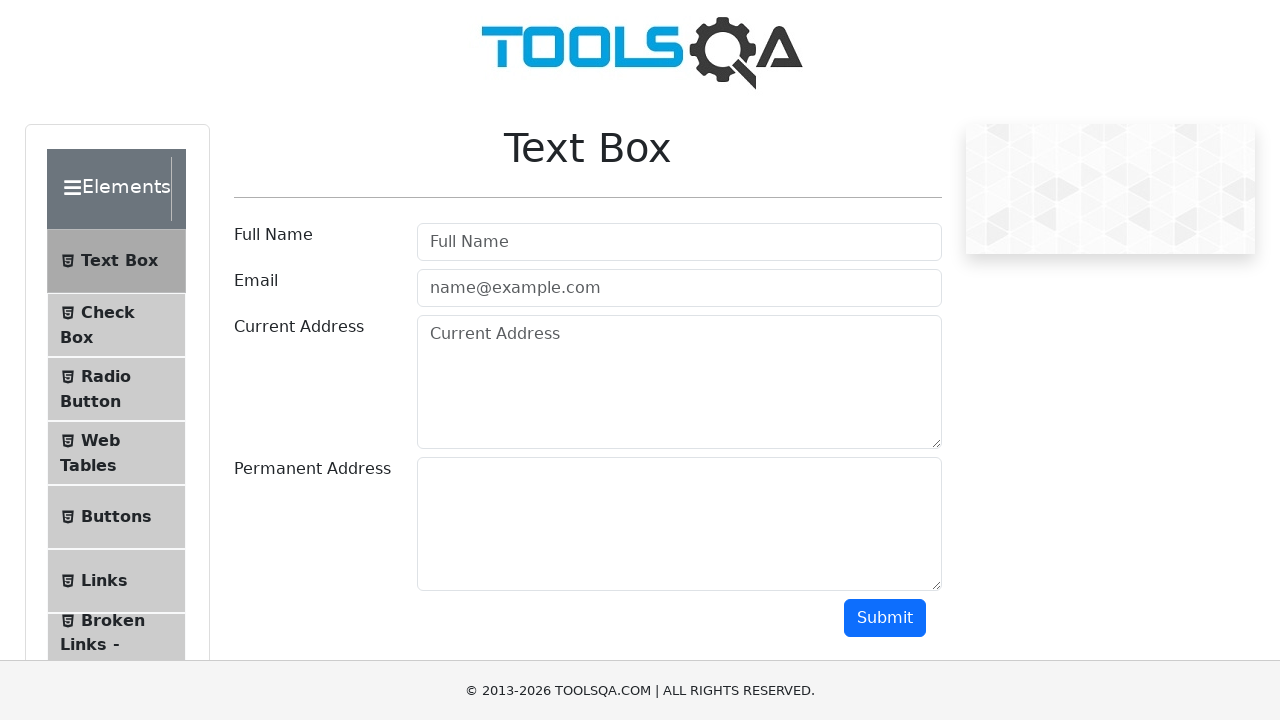